Tests dynamic content loading by clicking the Start button and verifying that "Hello World!" text appears after loading completes

Starting URL: https://the-internet.herokuapp.com/dynamic_loading/1

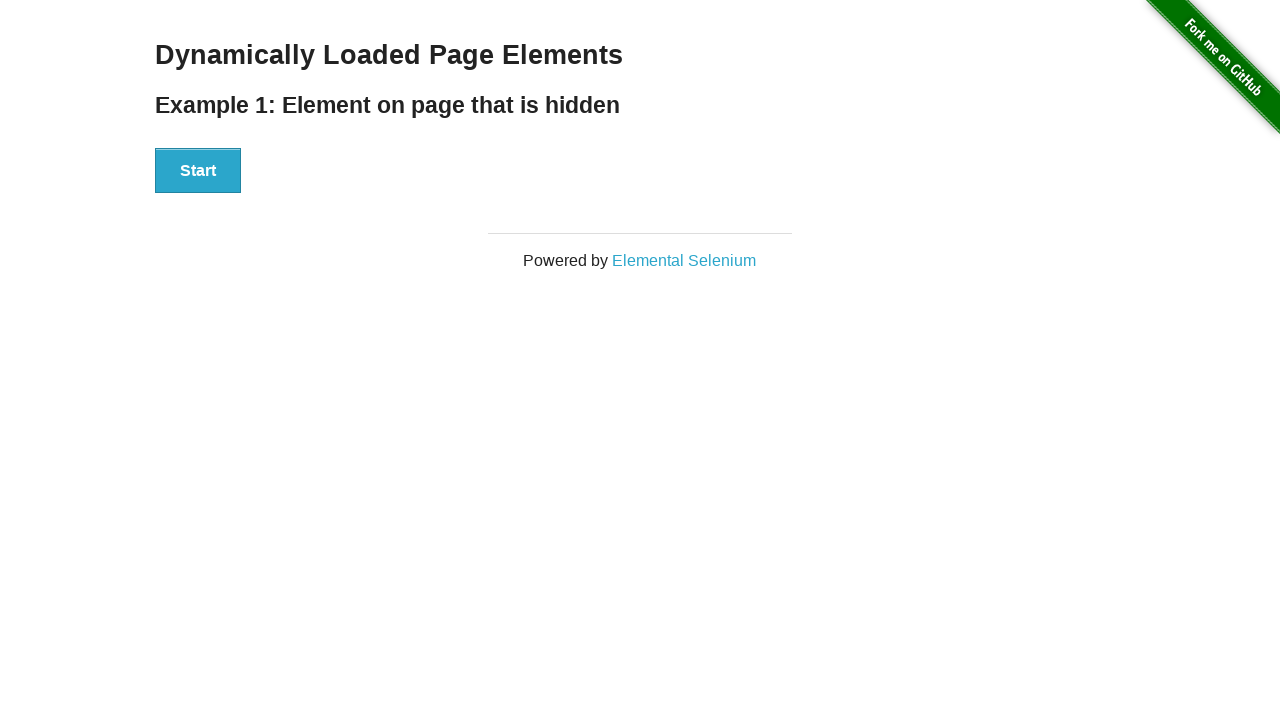

Clicked Start button to trigger dynamic content loading at (198, 171) on xpath=//div[@id='start']//button
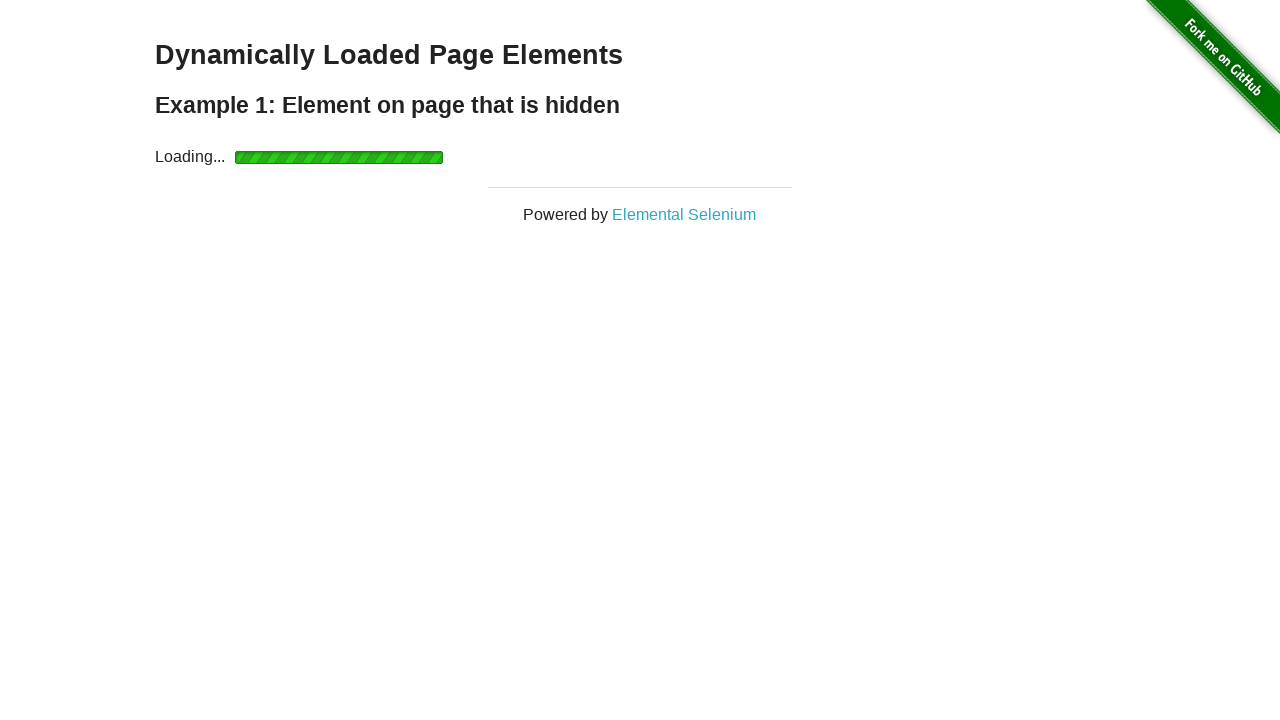

Waited for 'Hello World!' text to become visible
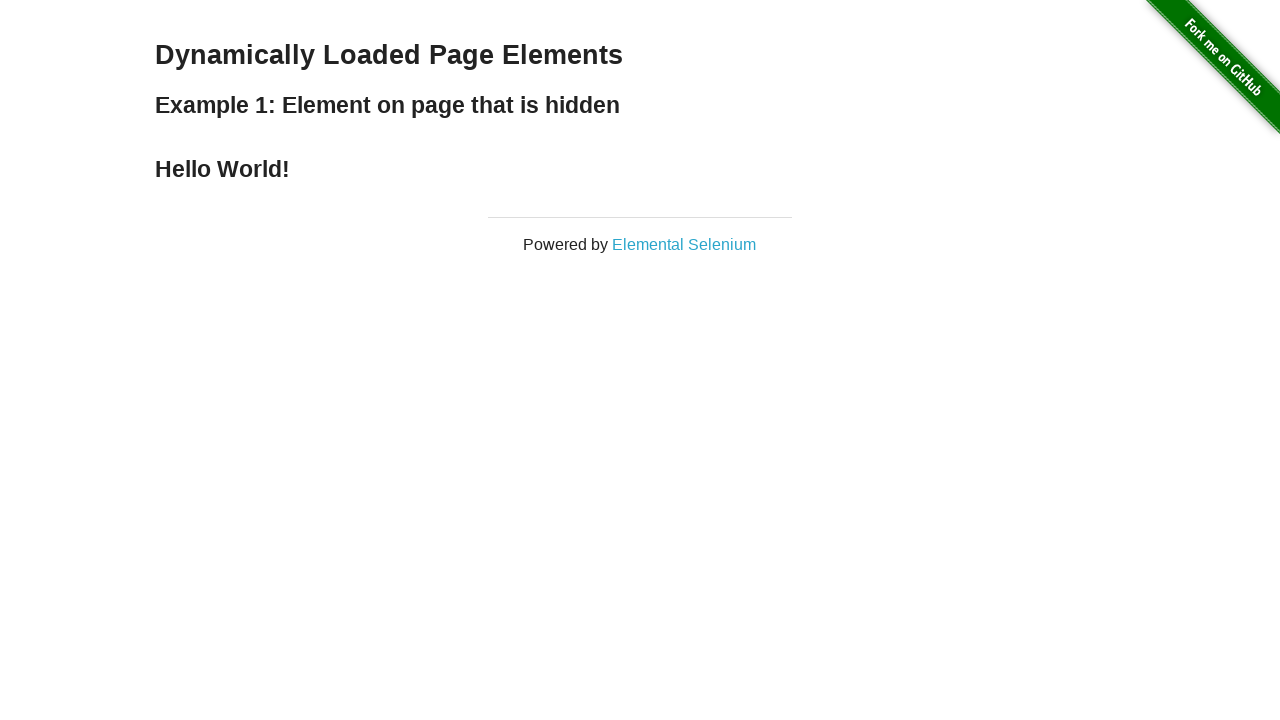

Located the 'Hello World!' element
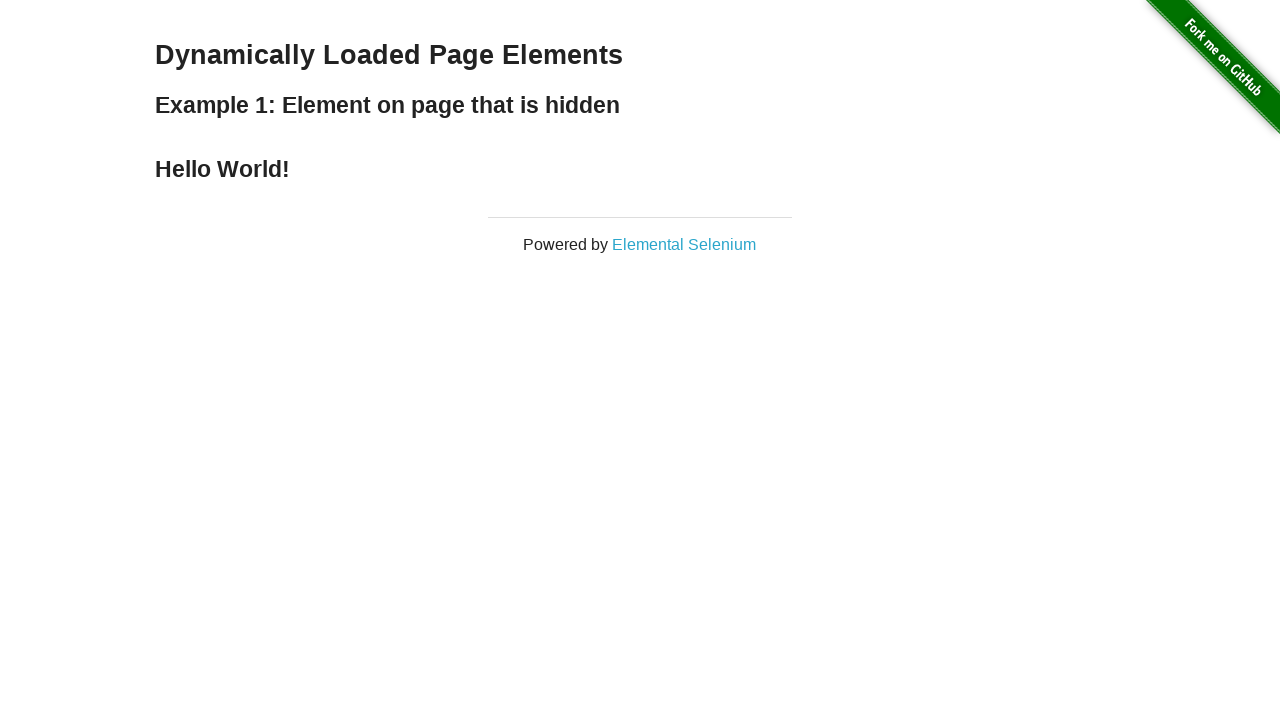

Verified that 'Hello World!' text content is correct
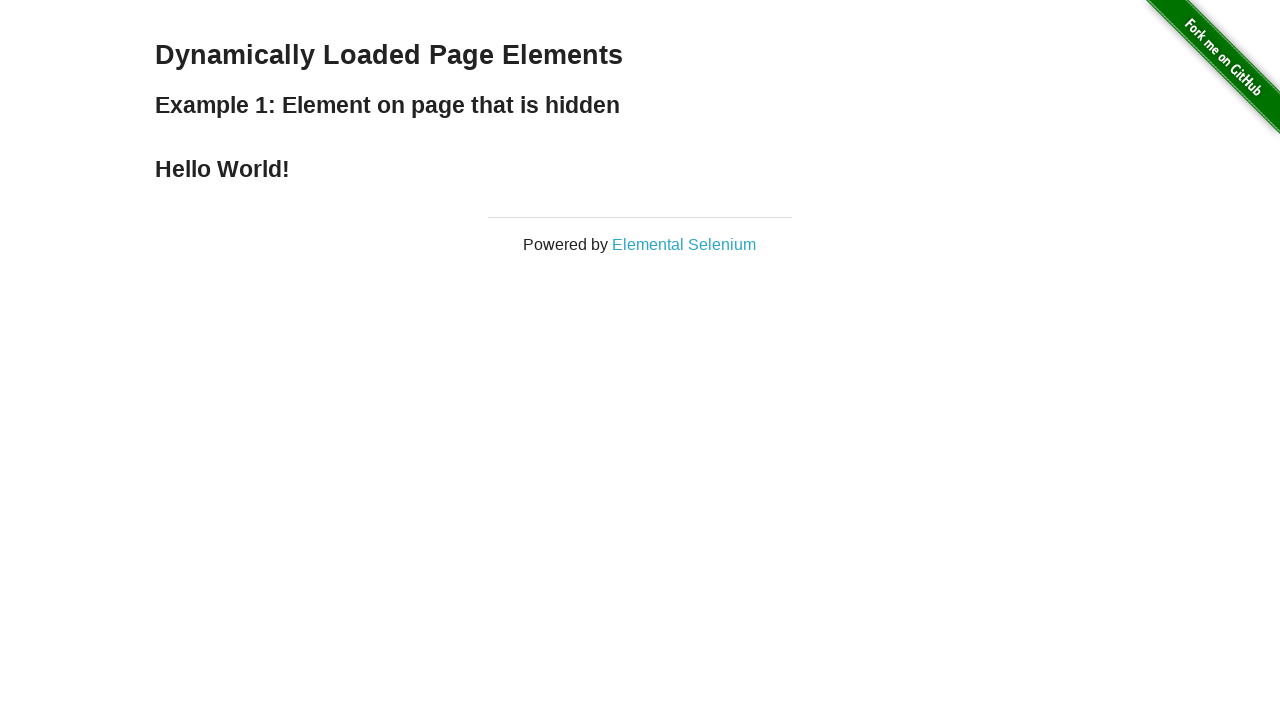

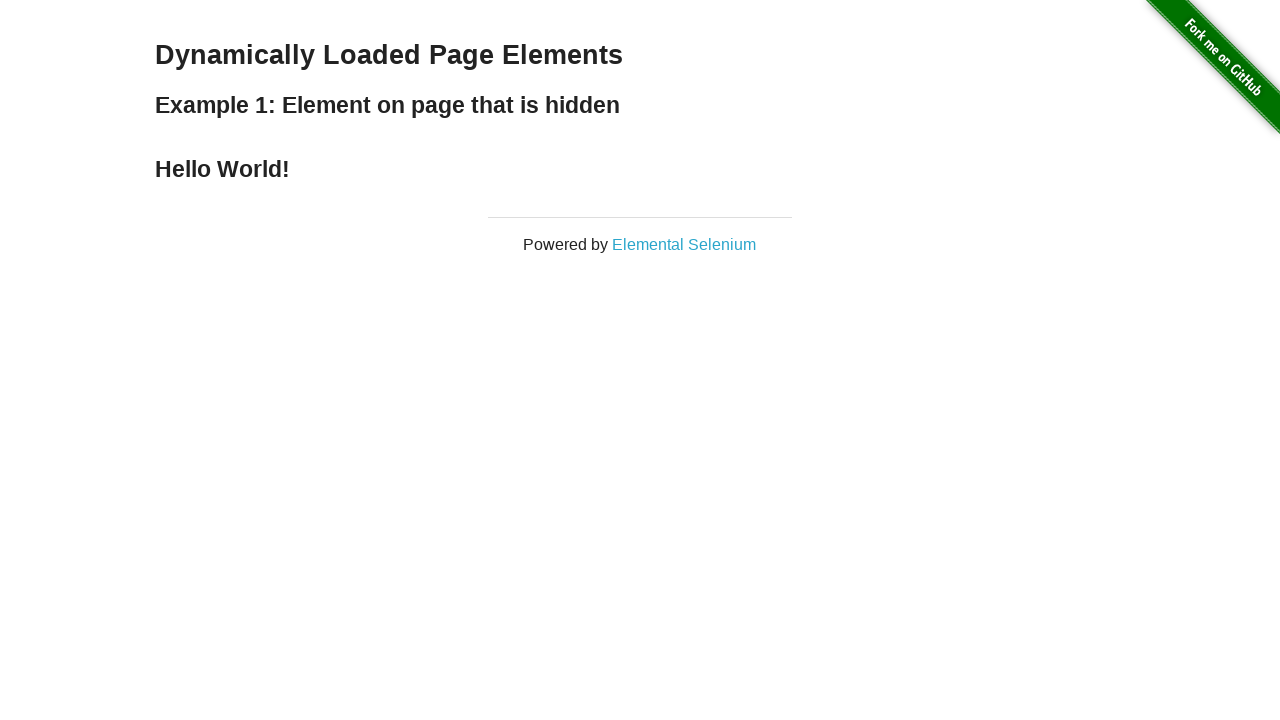